Tests the search functionality on python.org by entering "pycon" in the search box and submitting the search form

Starting URL: https://www.python.org

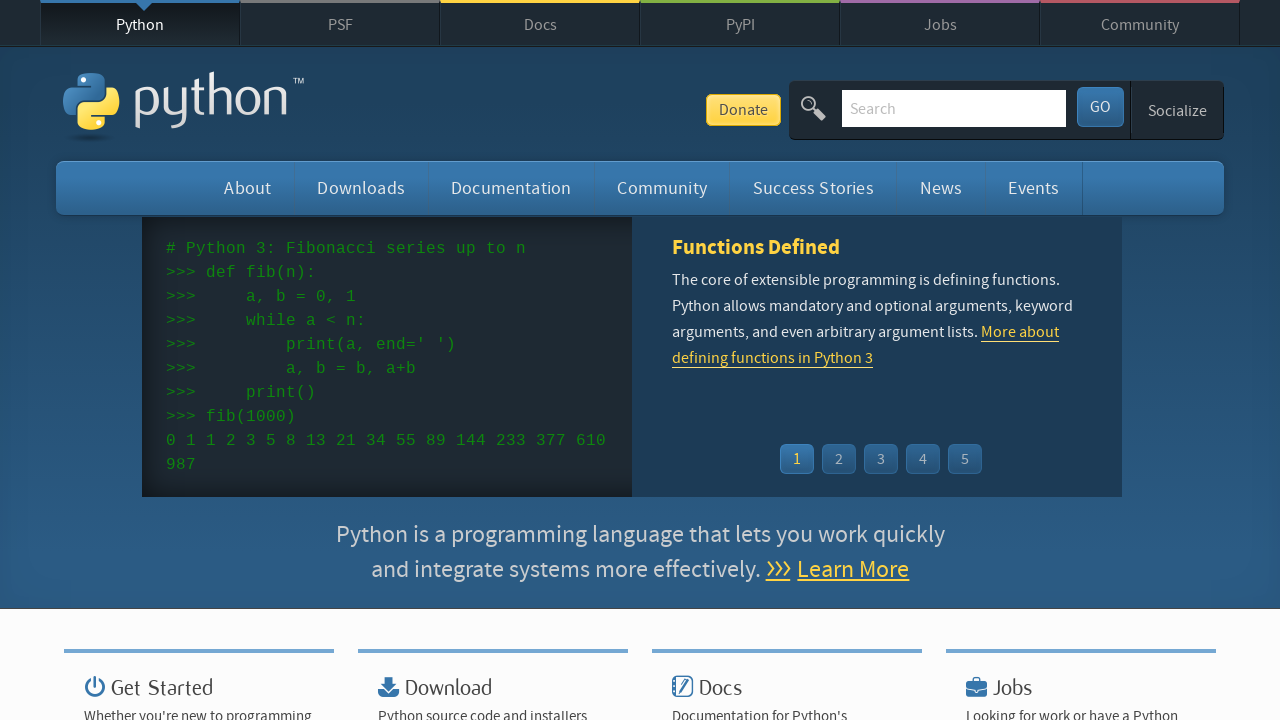

Search box element is present on python.org
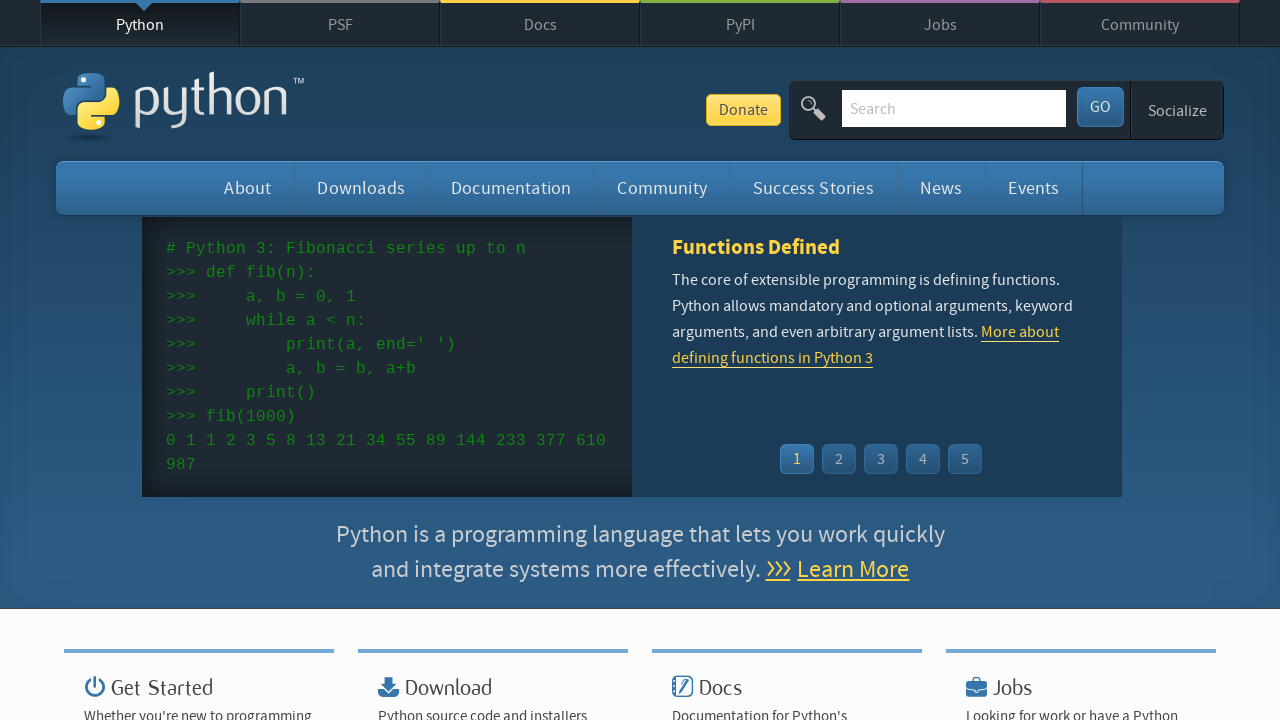

Filled search box with 'pycon' on input[name='q']
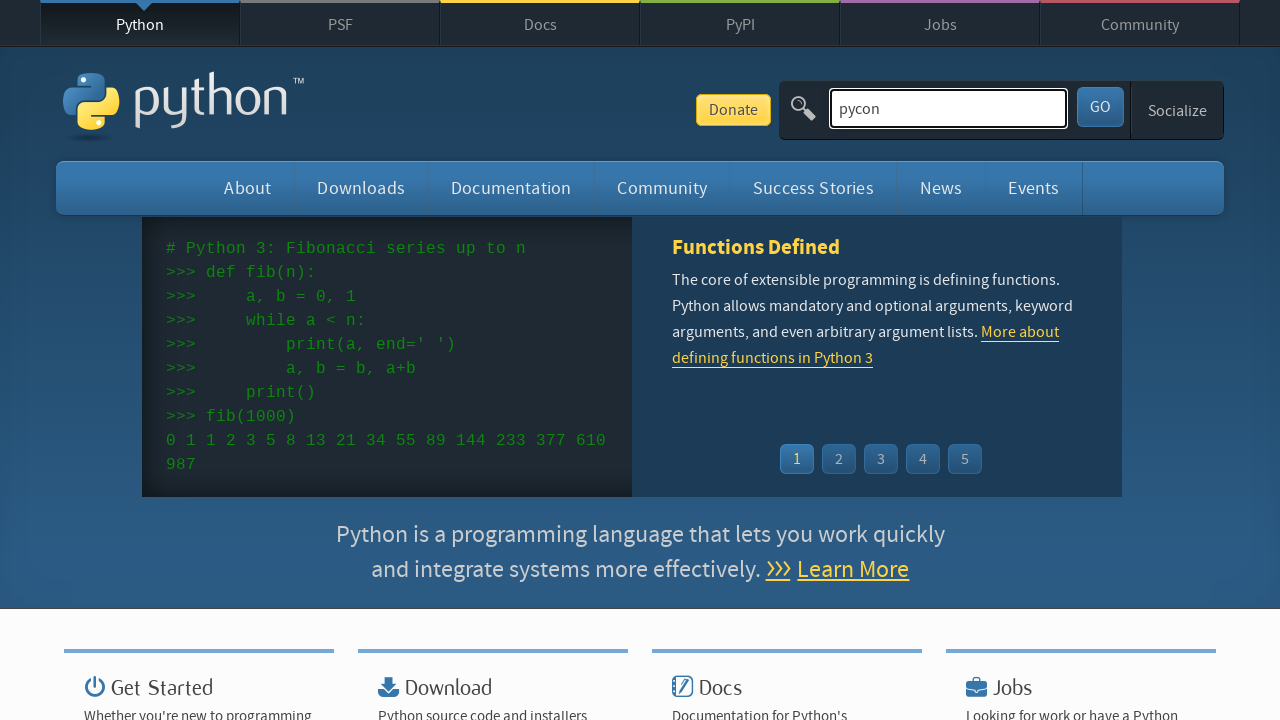

Submitted search form by pressing Enter on input[name='q']
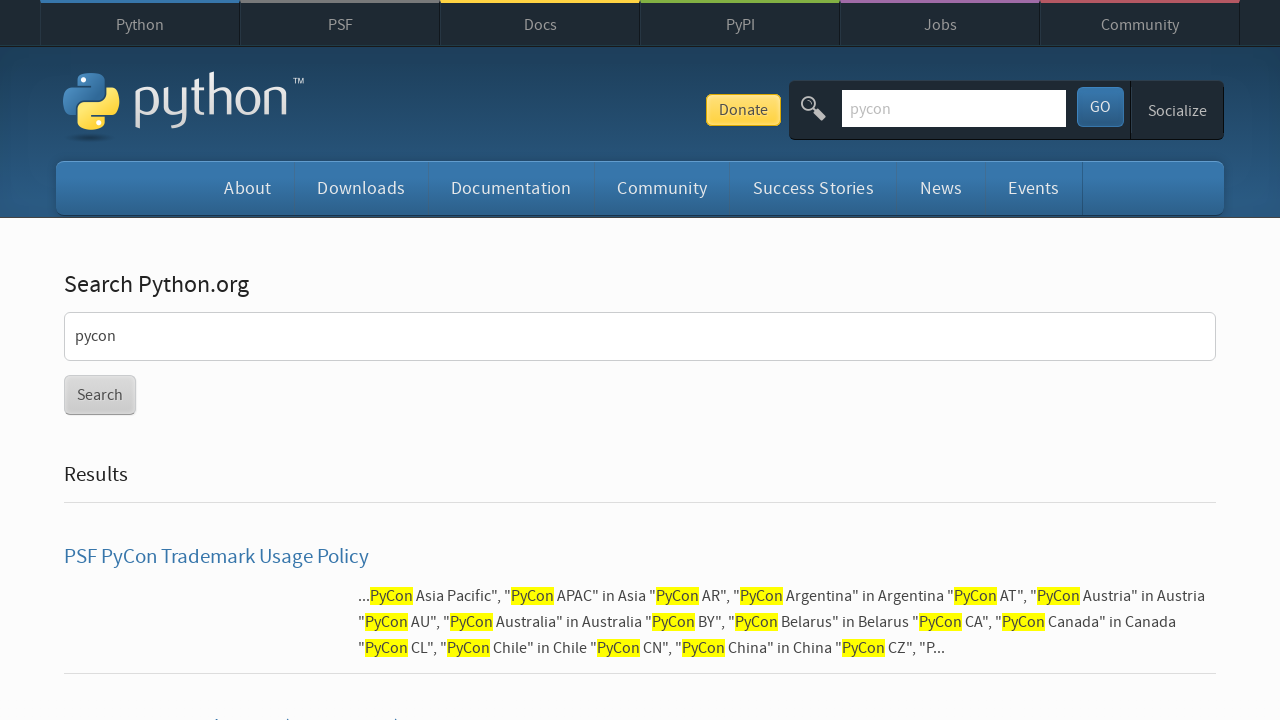

Search results loaded successfully
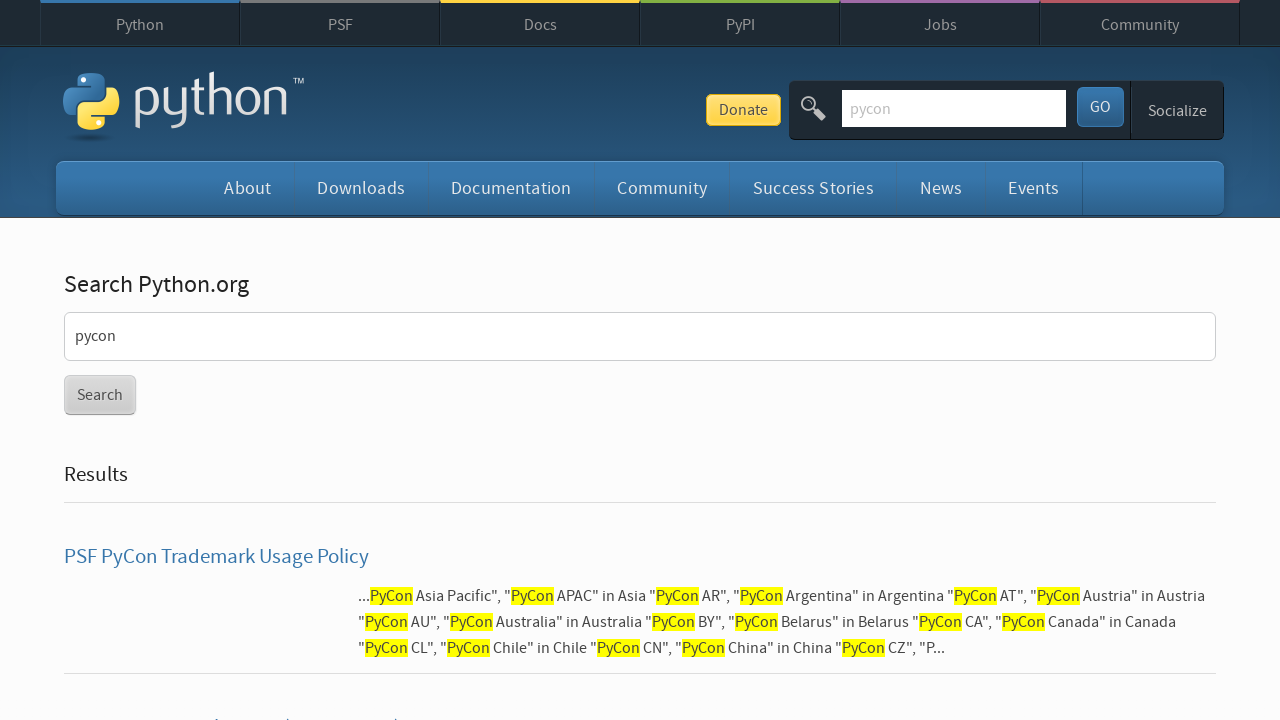

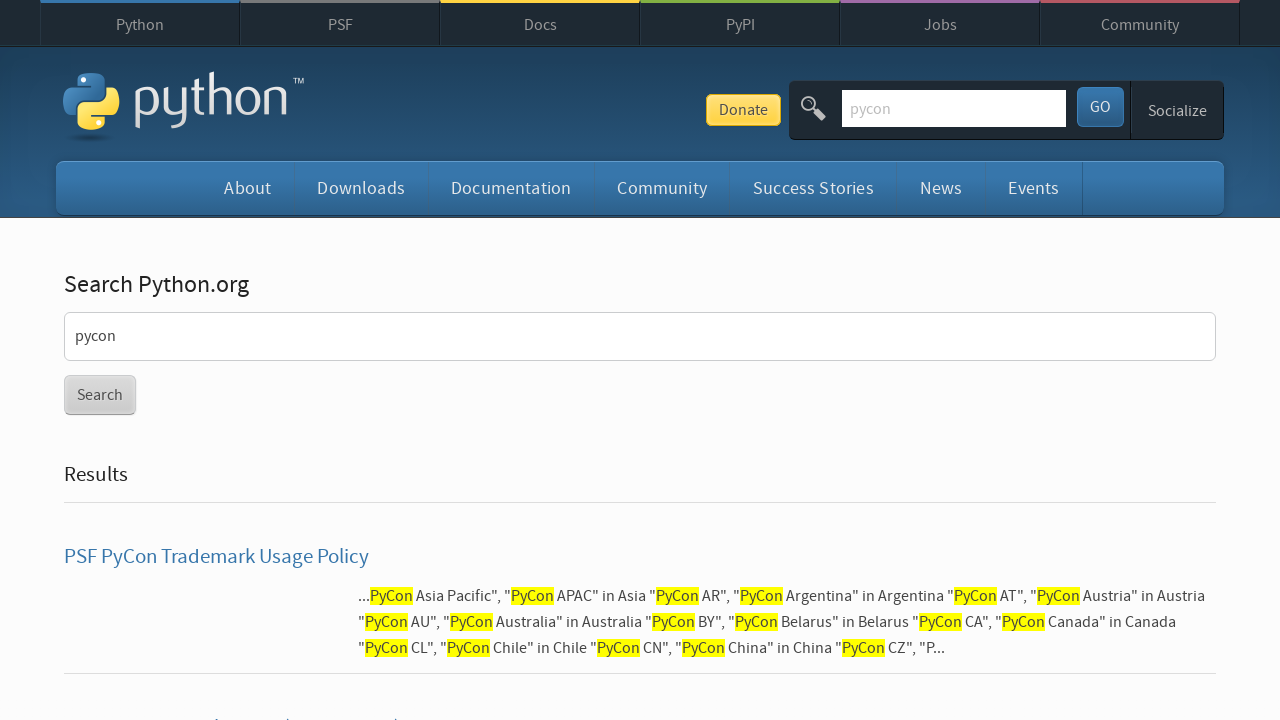